Tests various JavaScript alert interactions including simple alerts, timed alerts, confirmation dialogs, and prompt dialogs on the DemoQA alerts demo page

Starting URL: https://demoqa.com/alerts

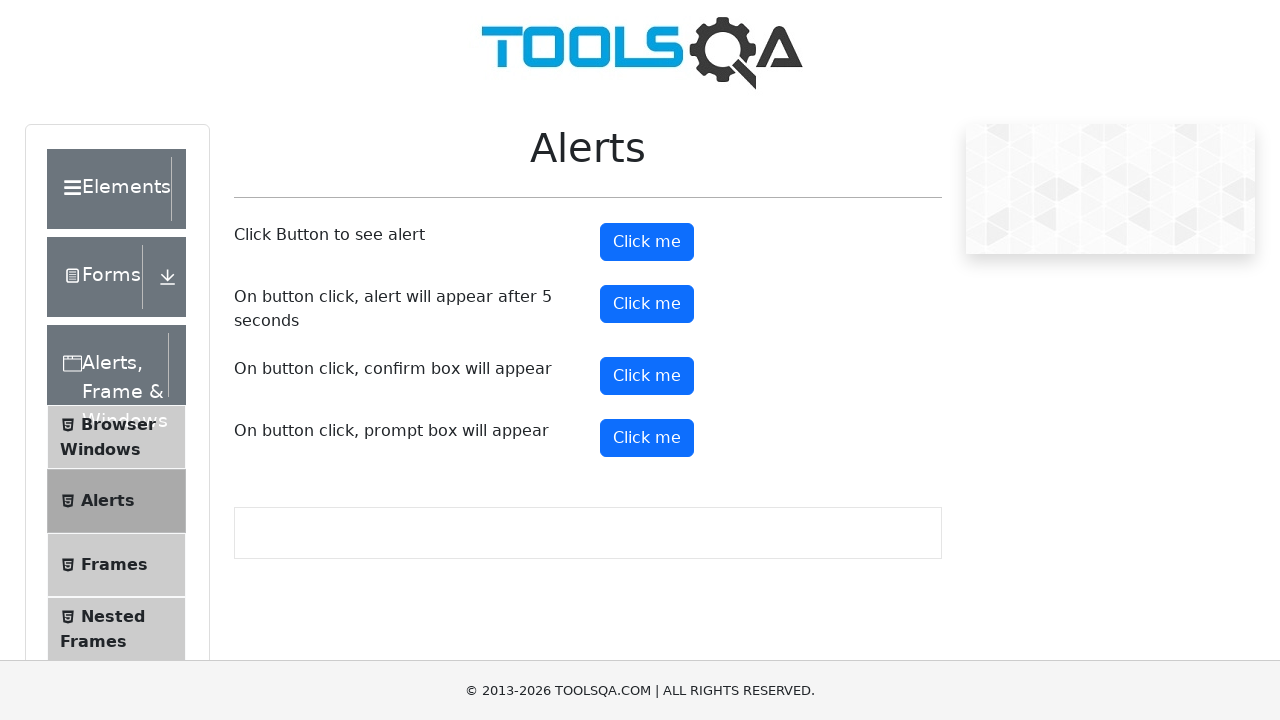

Clicked simple alert button at (647, 242) on button#alertButton
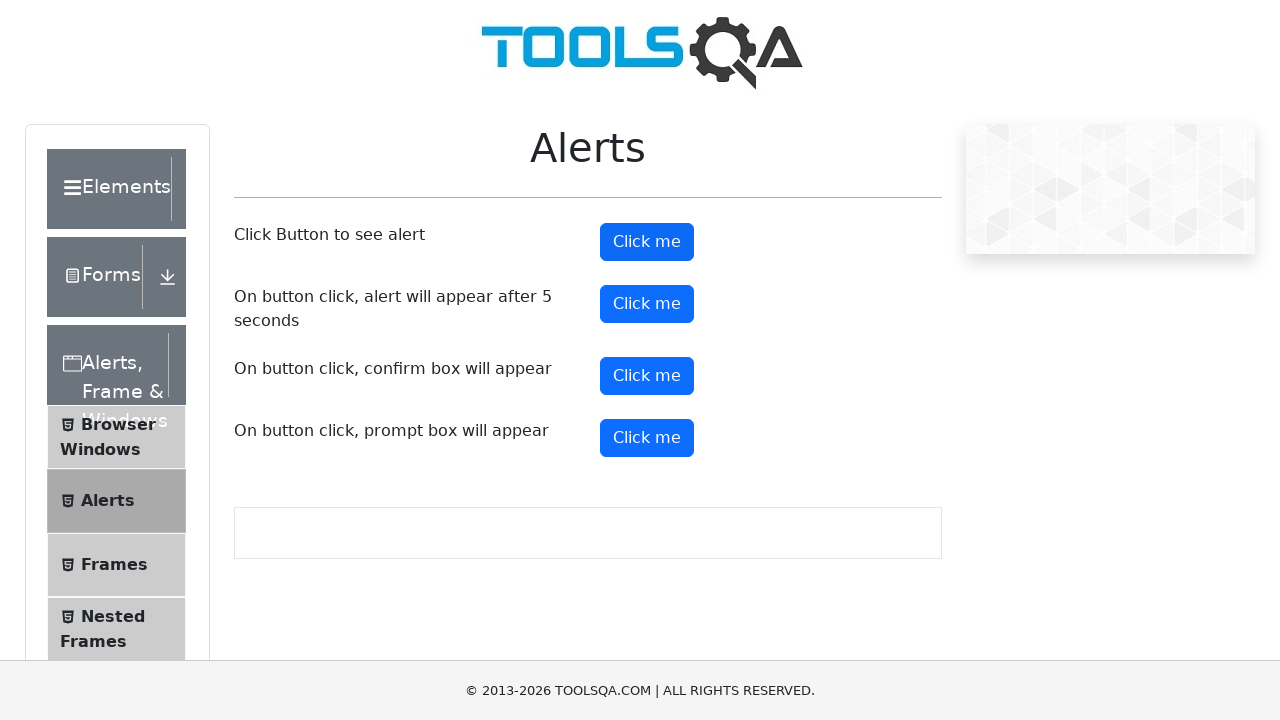

Set up dialog handler to accept alerts
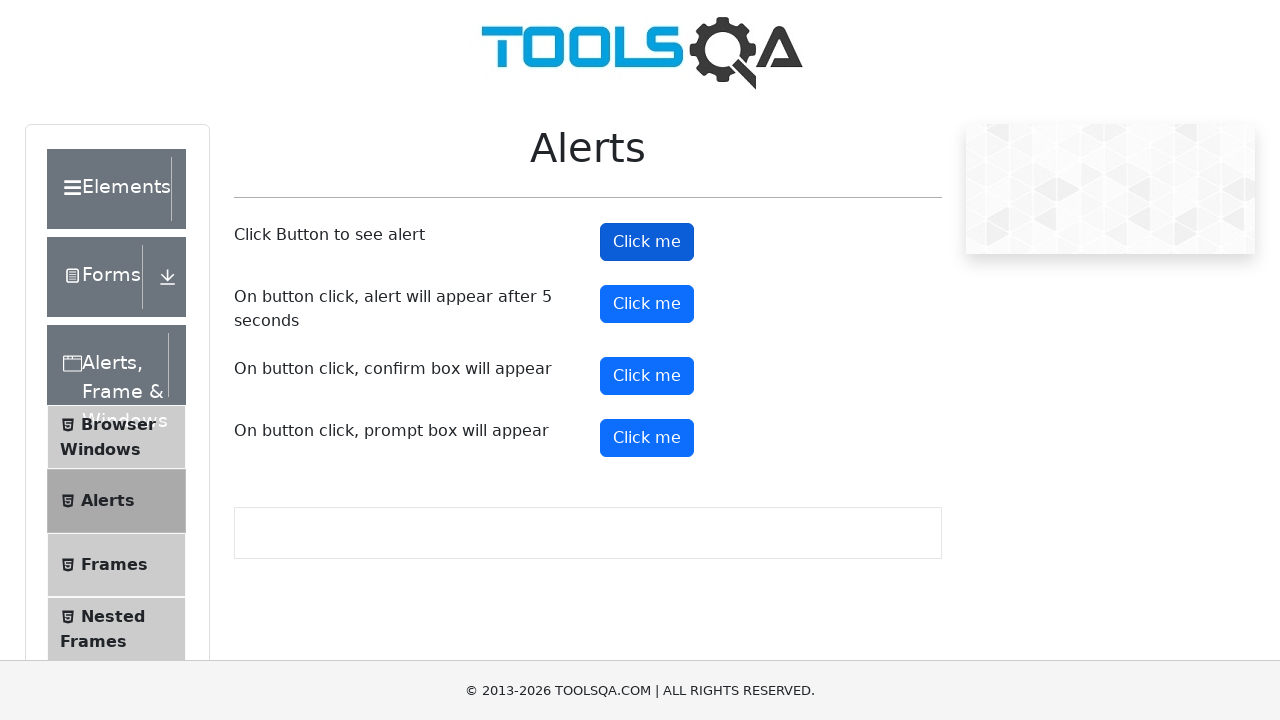

Clicked timer alert button at (647, 304) on button#timerAlertButton
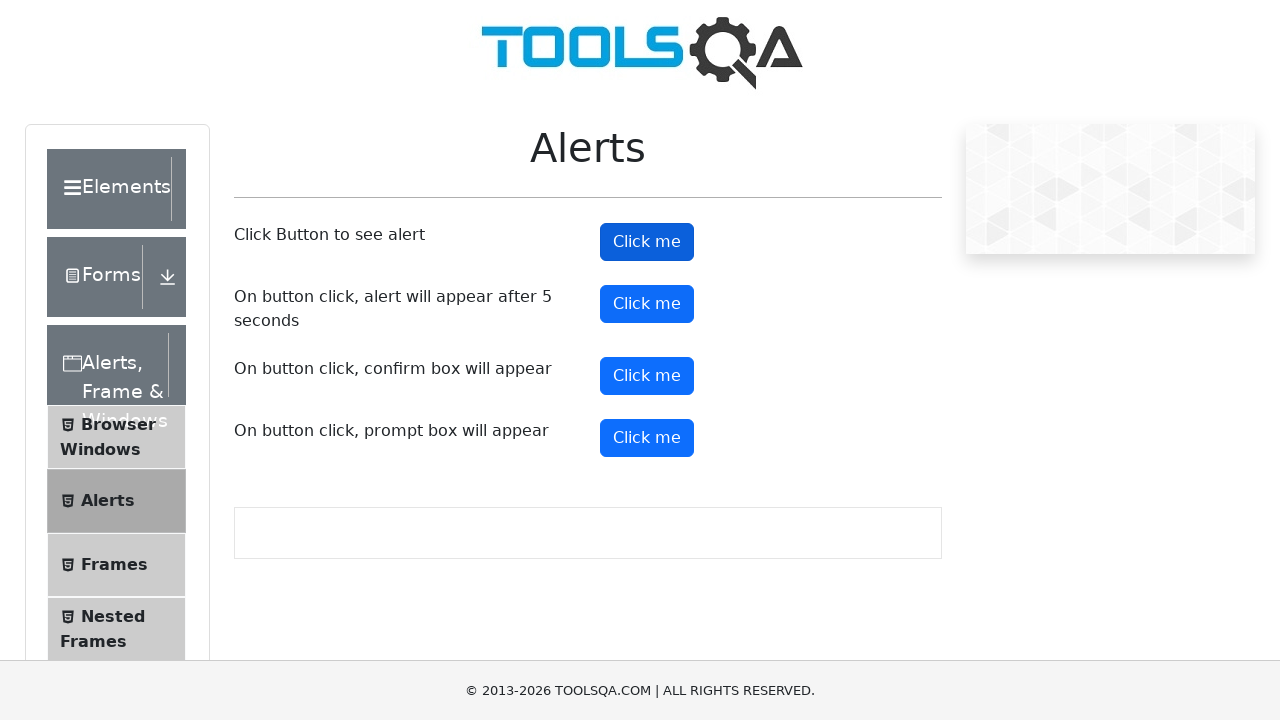

Waited 5.5 seconds for timed alert to appear and be accepted
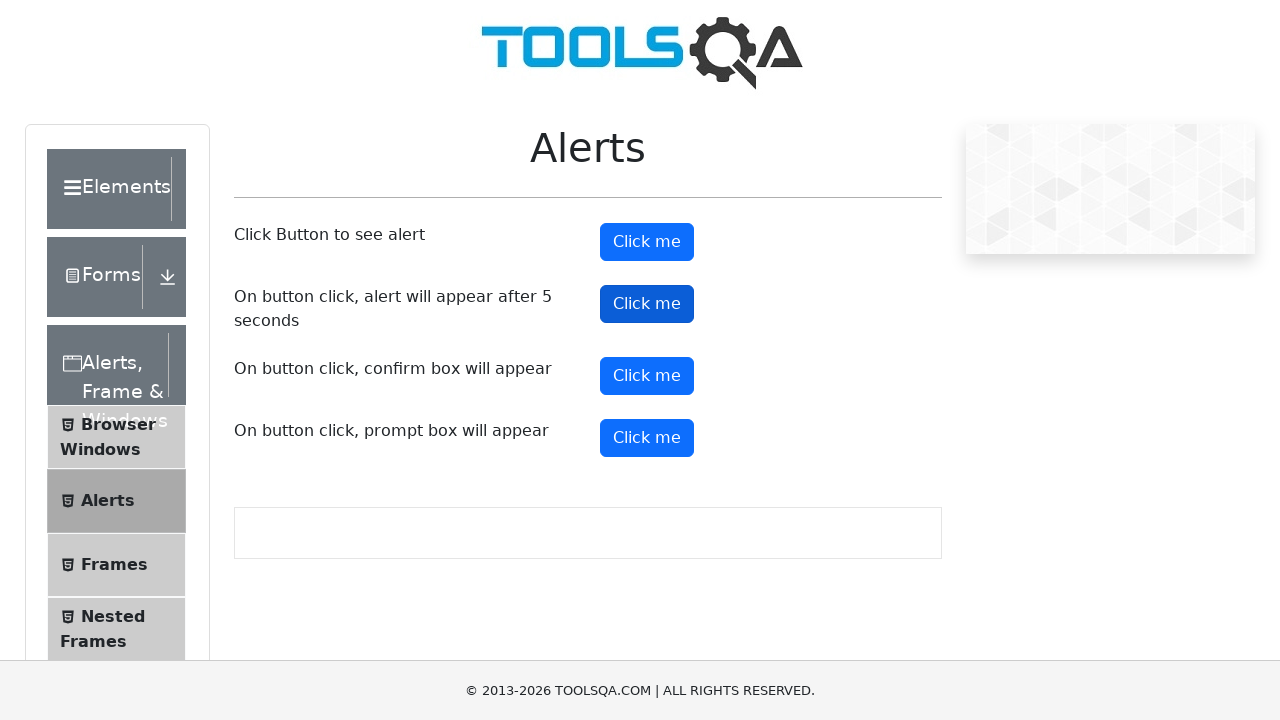

Clicked confirmation dialog button at (647, 376) on button#confirmButton
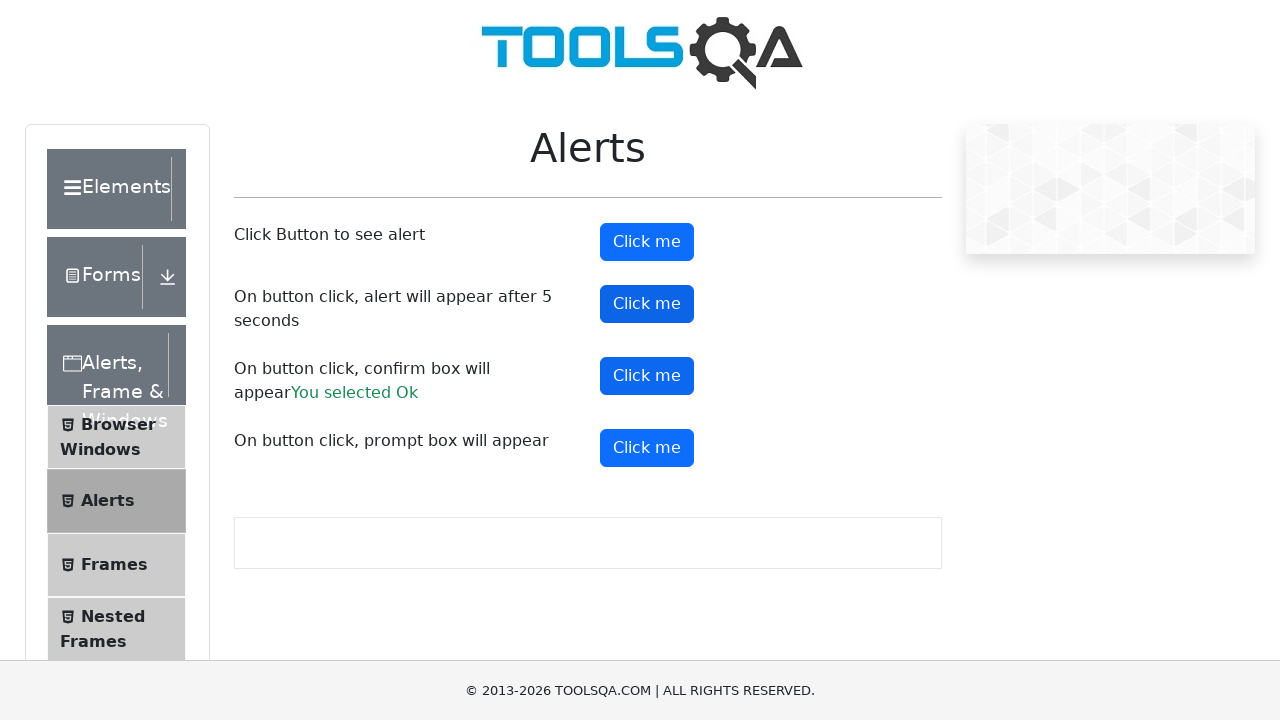

Updated dialog handler to dismiss confirmation dialogs
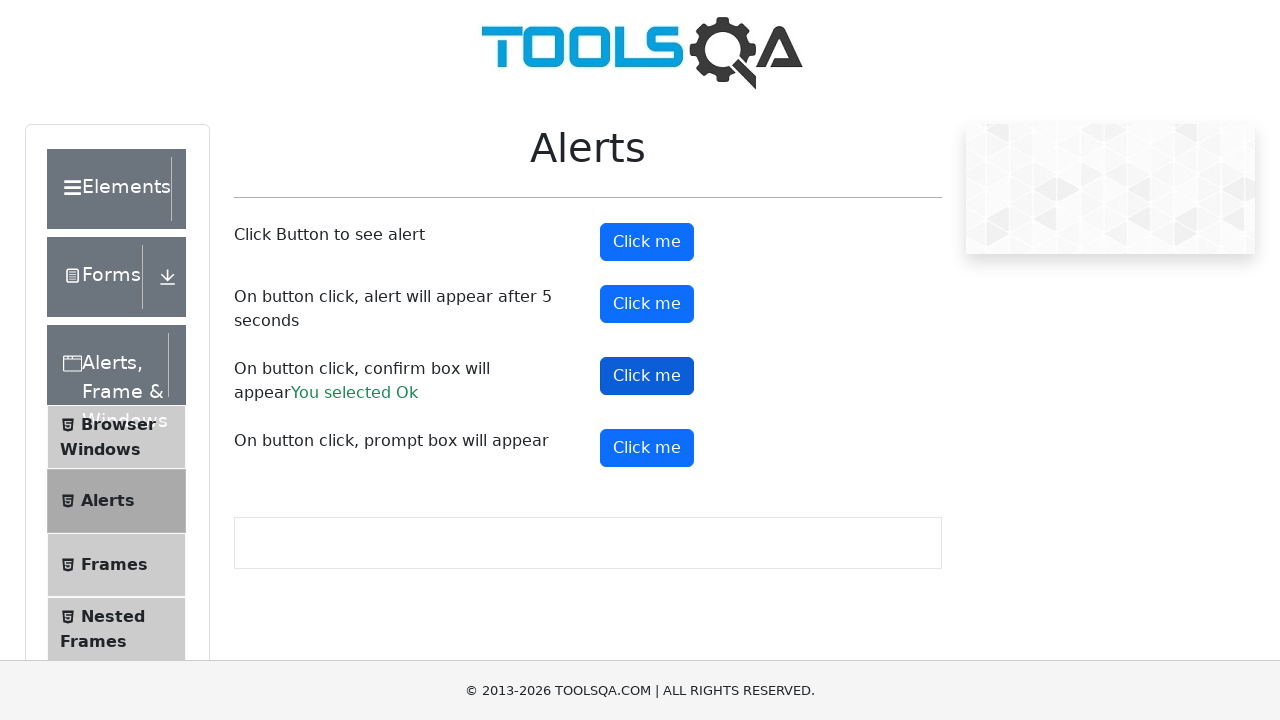

Scrolled down 1000 pixels to view prompt button
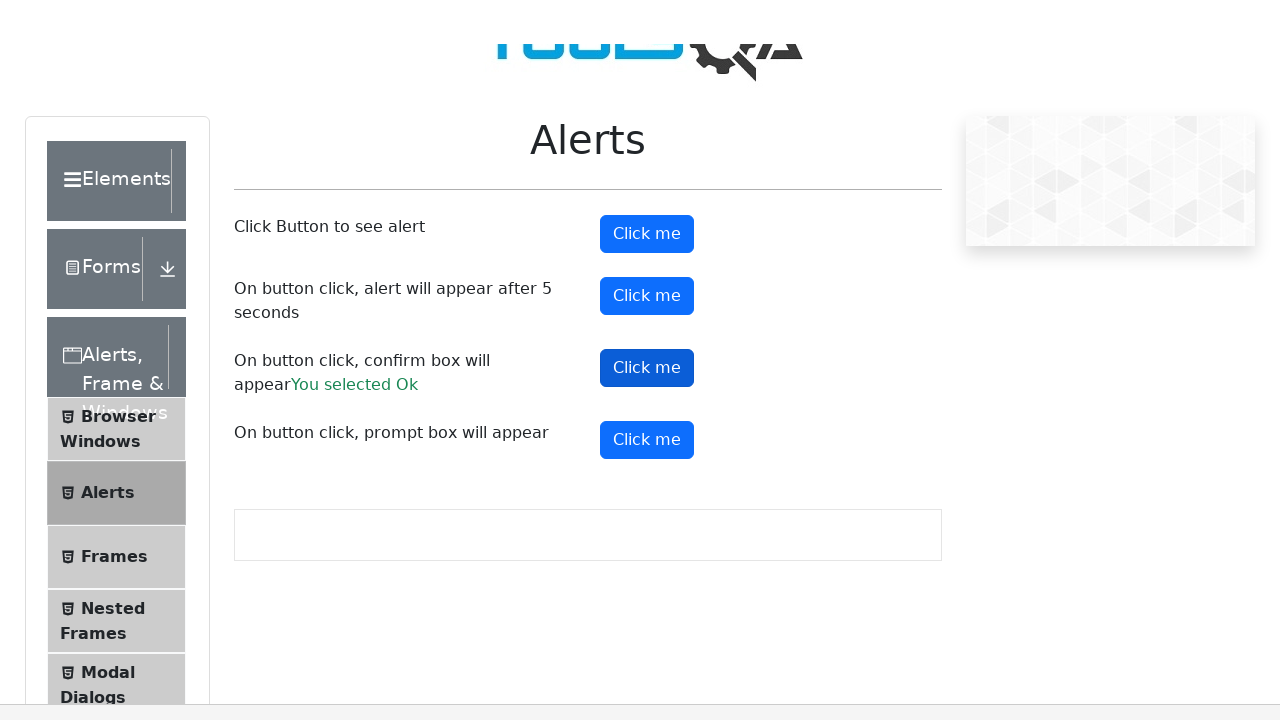

Clicked prompt dialog button at (647, 54) on button#promtButton
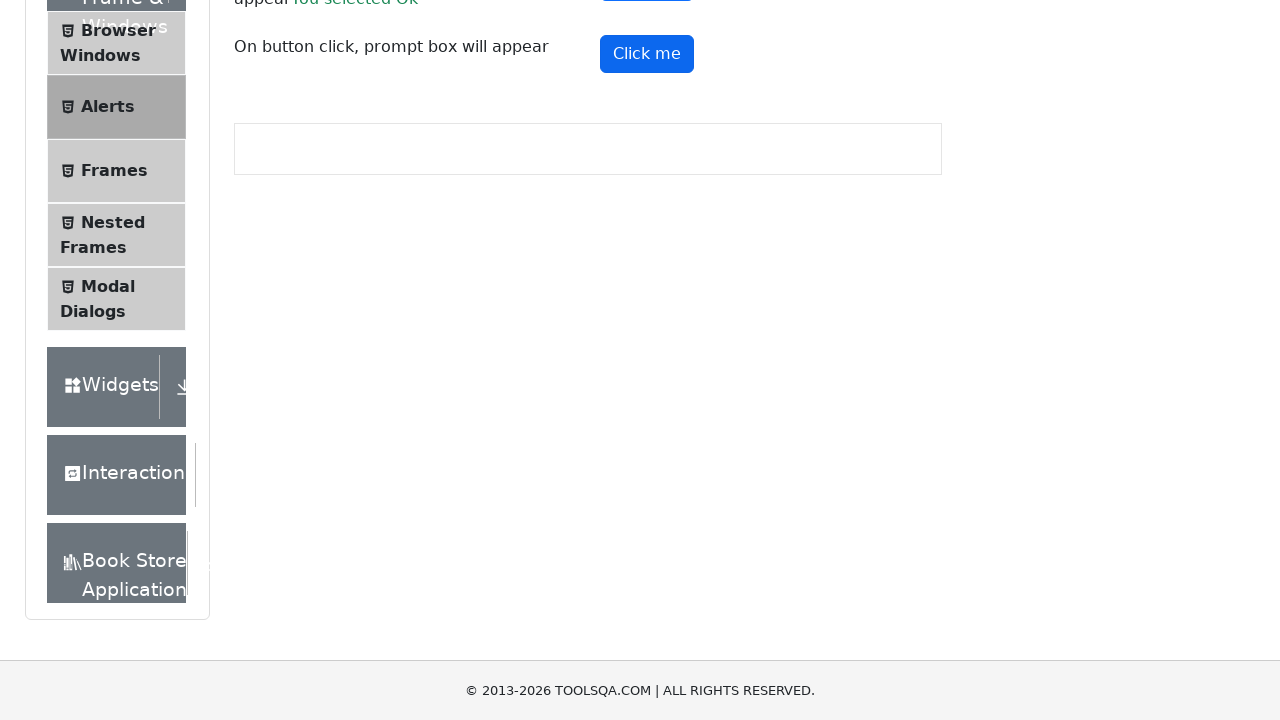

Updated dialog handler to enter 'ram' in prompt and accept
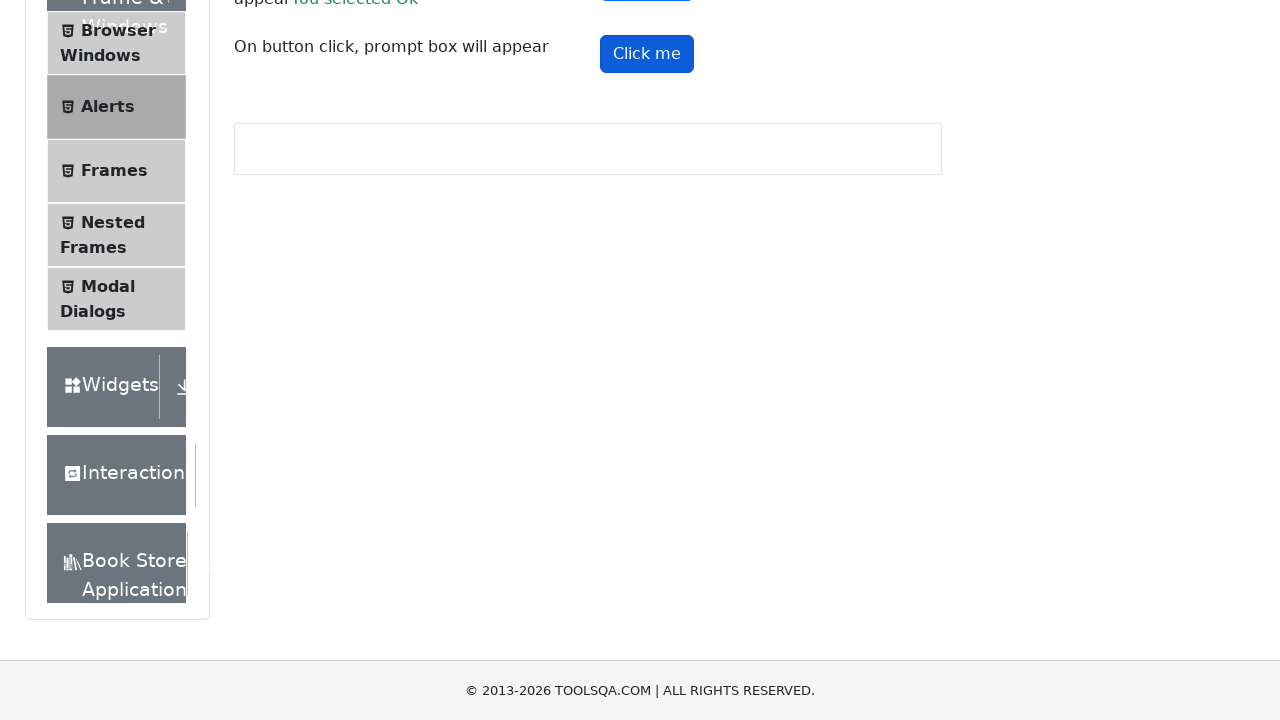

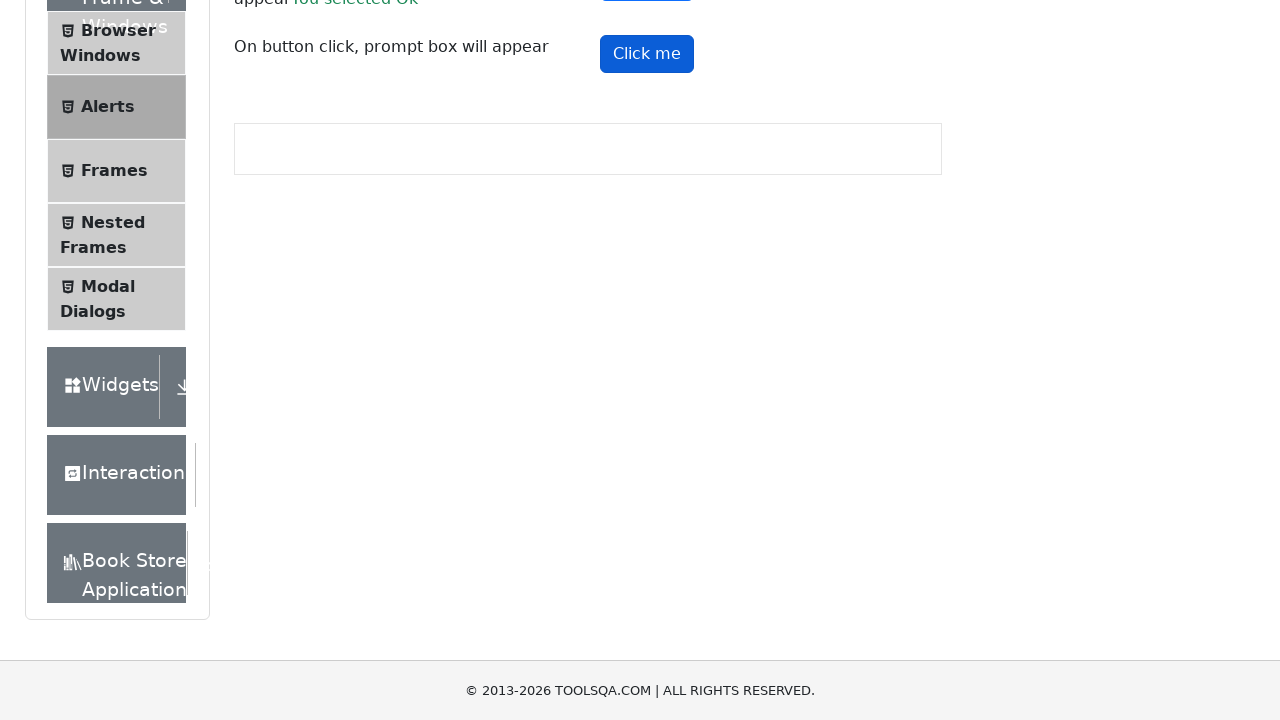